Tests the forgot password functionality by navigating to the reset page and filling in email and new password fields

Starting URL: https://rahulshettyacademy.com/client

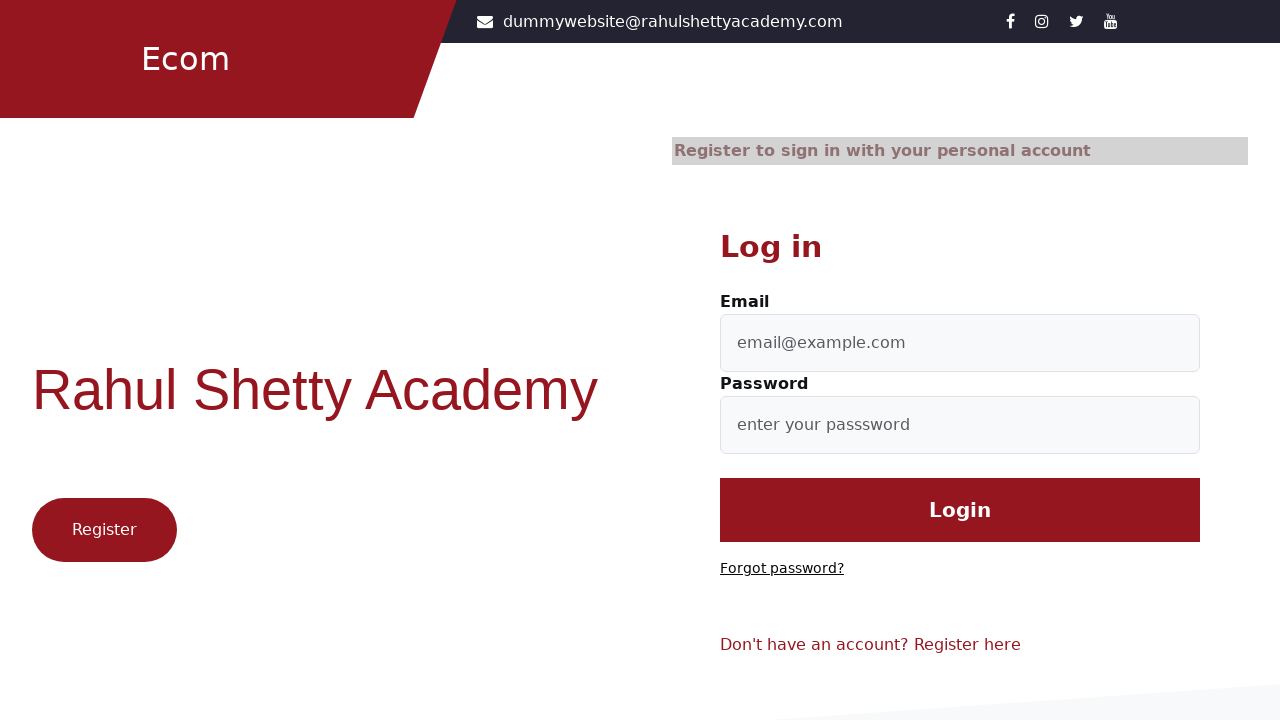

Clicked on 'Forgot password?' link to navigate to password reset page at (782, 569) on text=Forgot password?
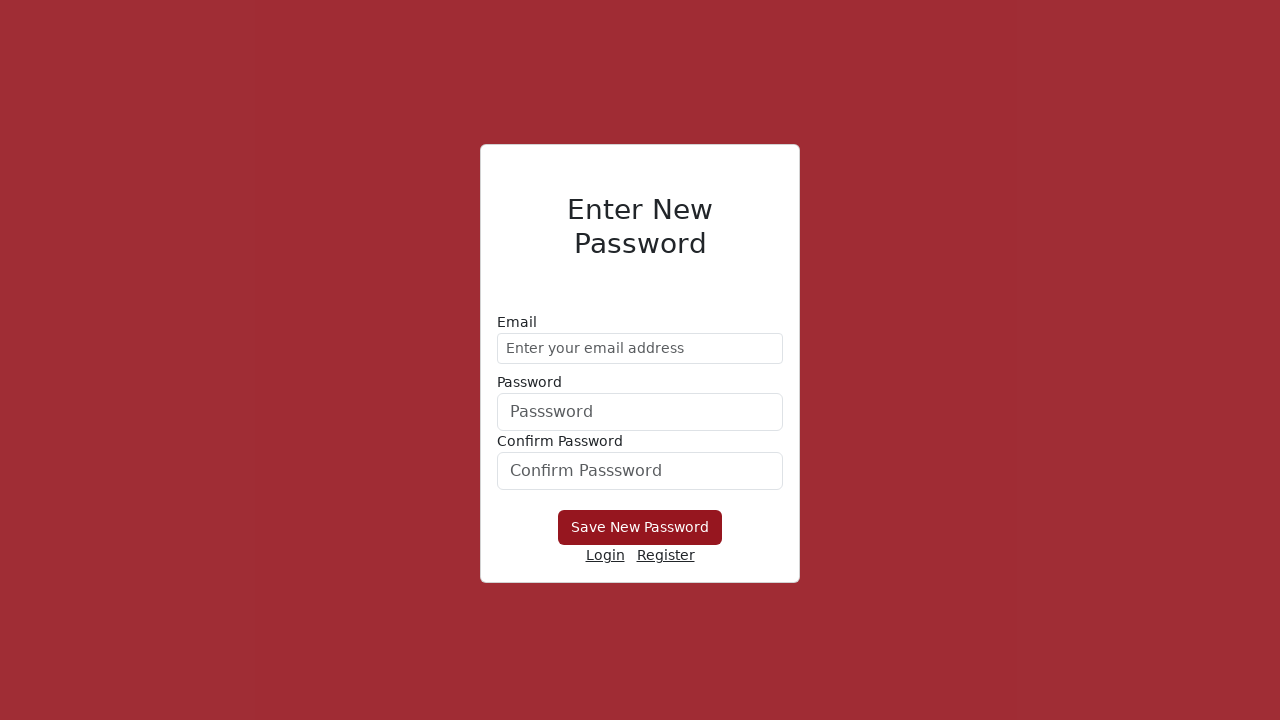

Filled email field with 'demo@gmail.com' on //form/div[1]/input
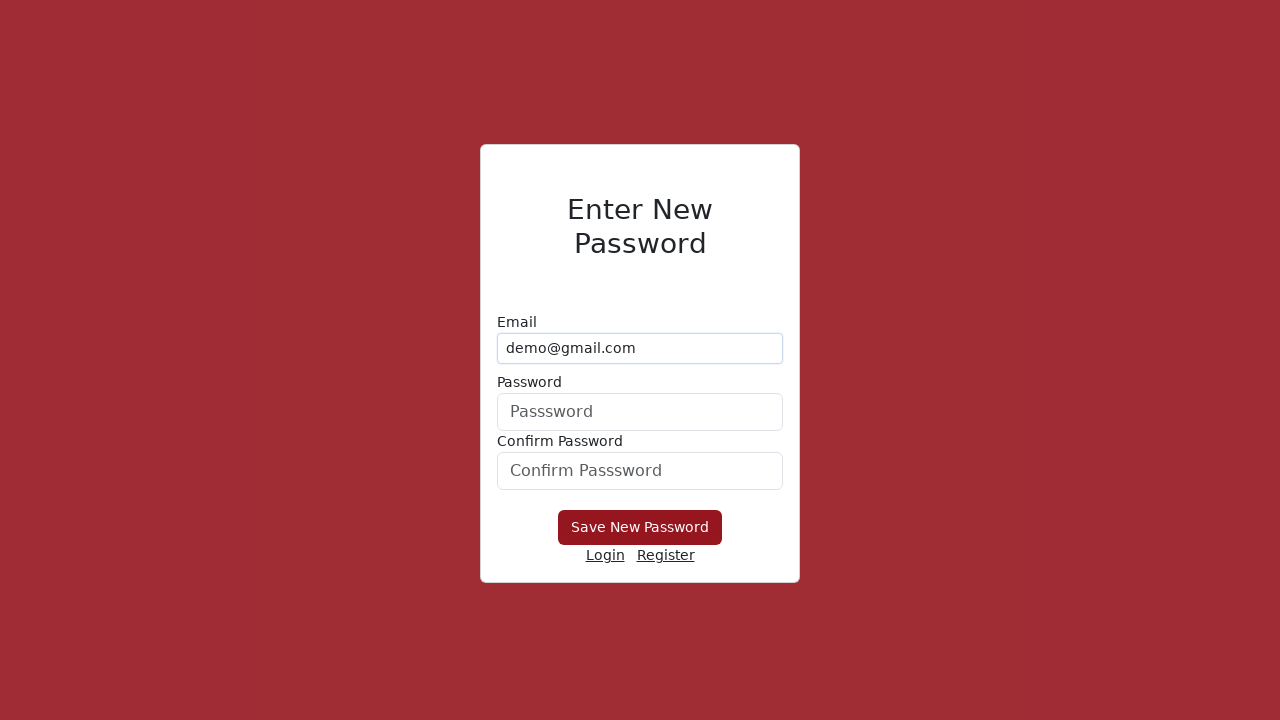

Filled new password field with 'Hello@1234' on form div:nth-child(2) input
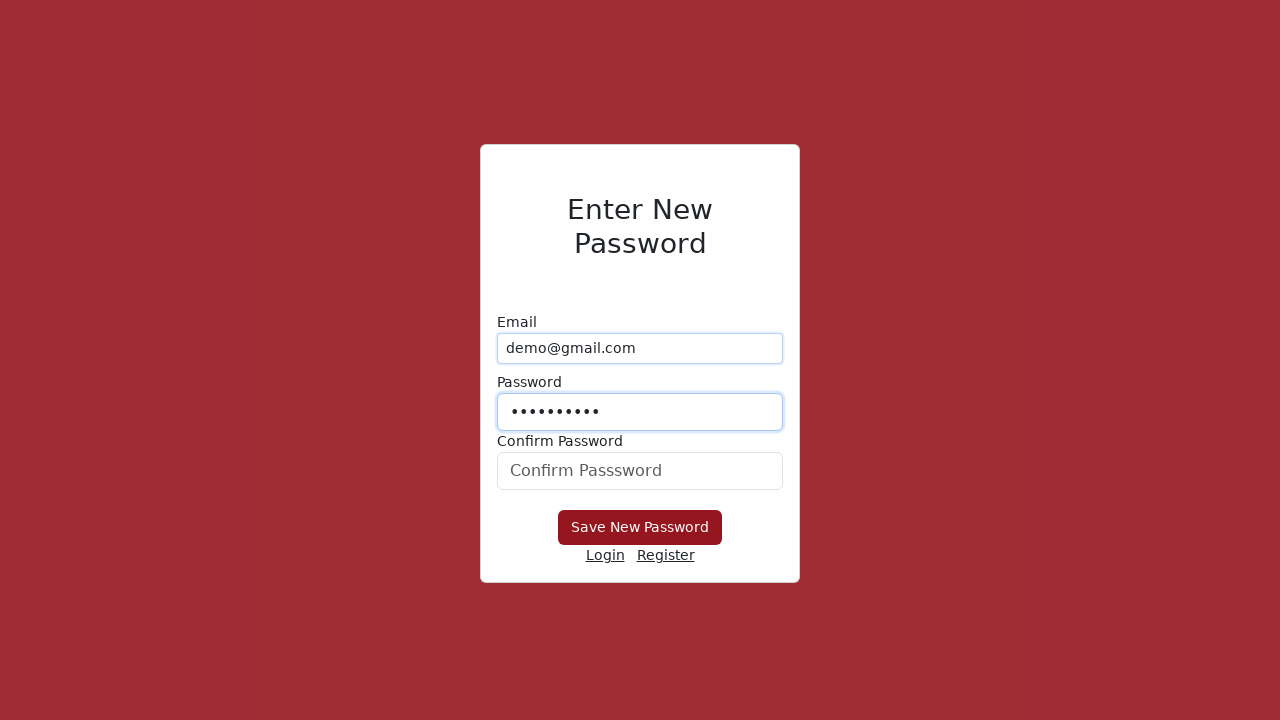

Filled confirm password field with 'Hello@1234' on #confirmPassword
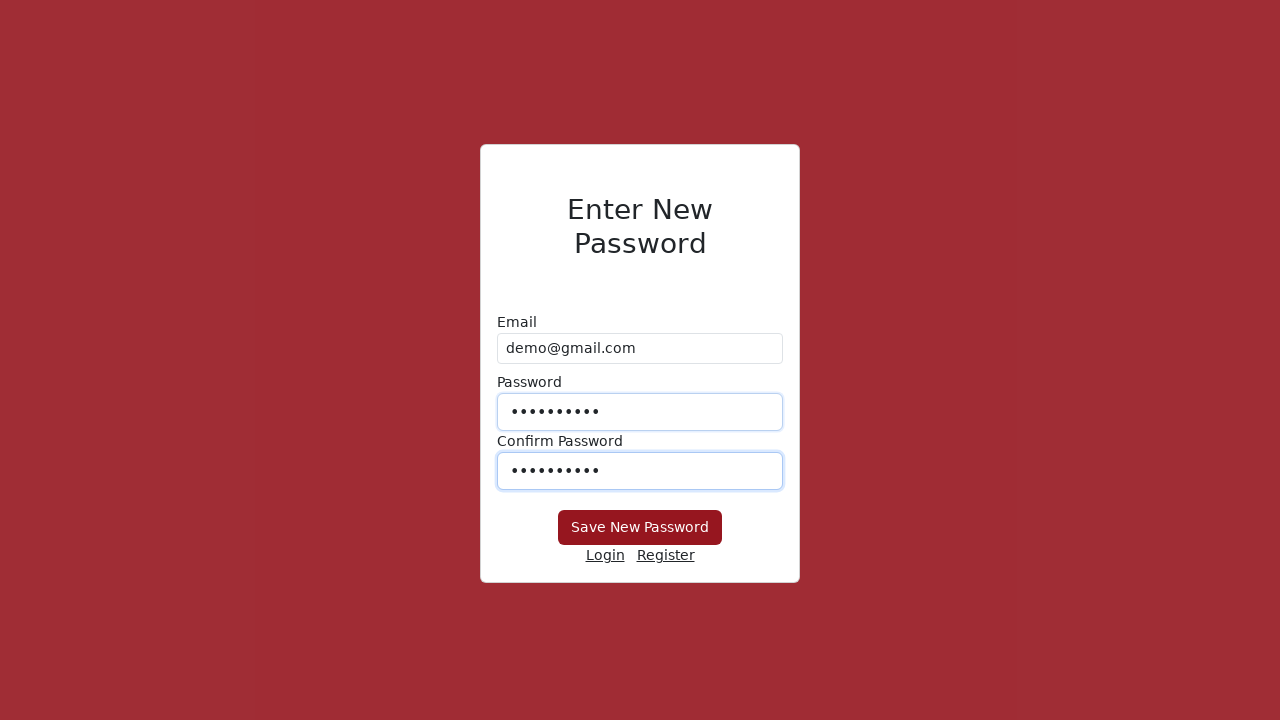

Clicked 'Save New Password' button to submit password reset form at (640, 528) on xpath=//button[text()='Save New Password']
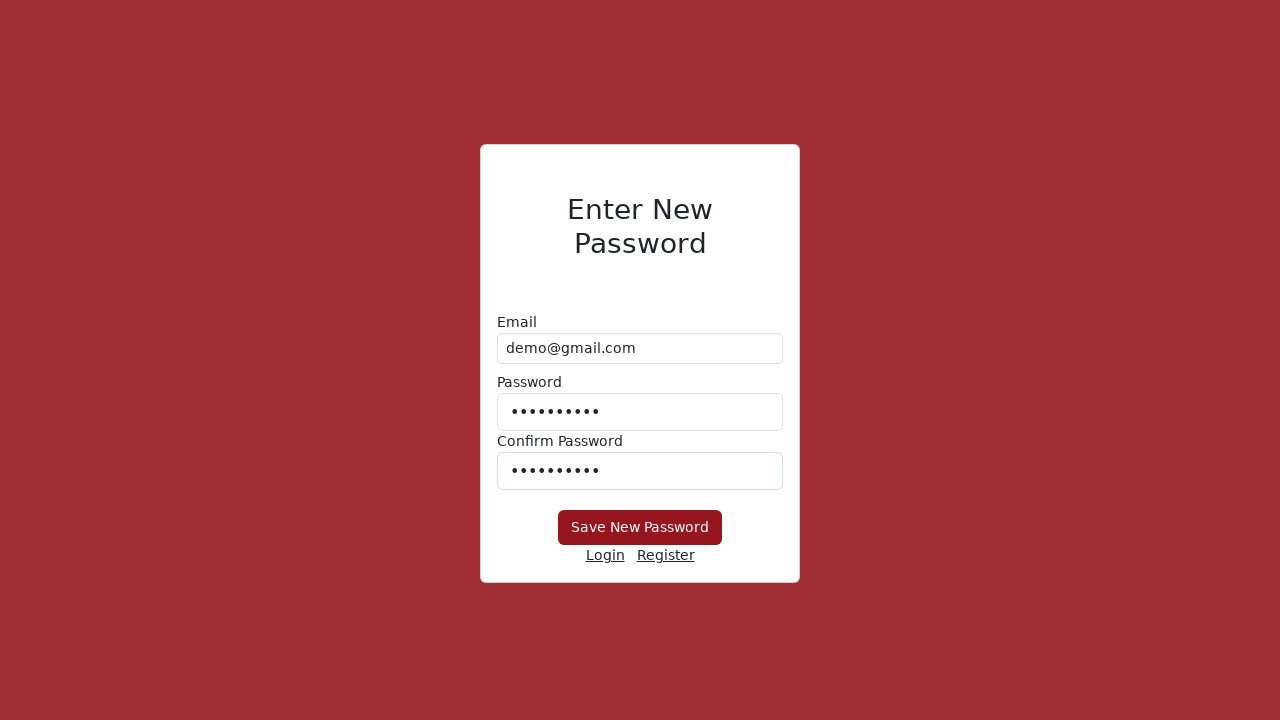

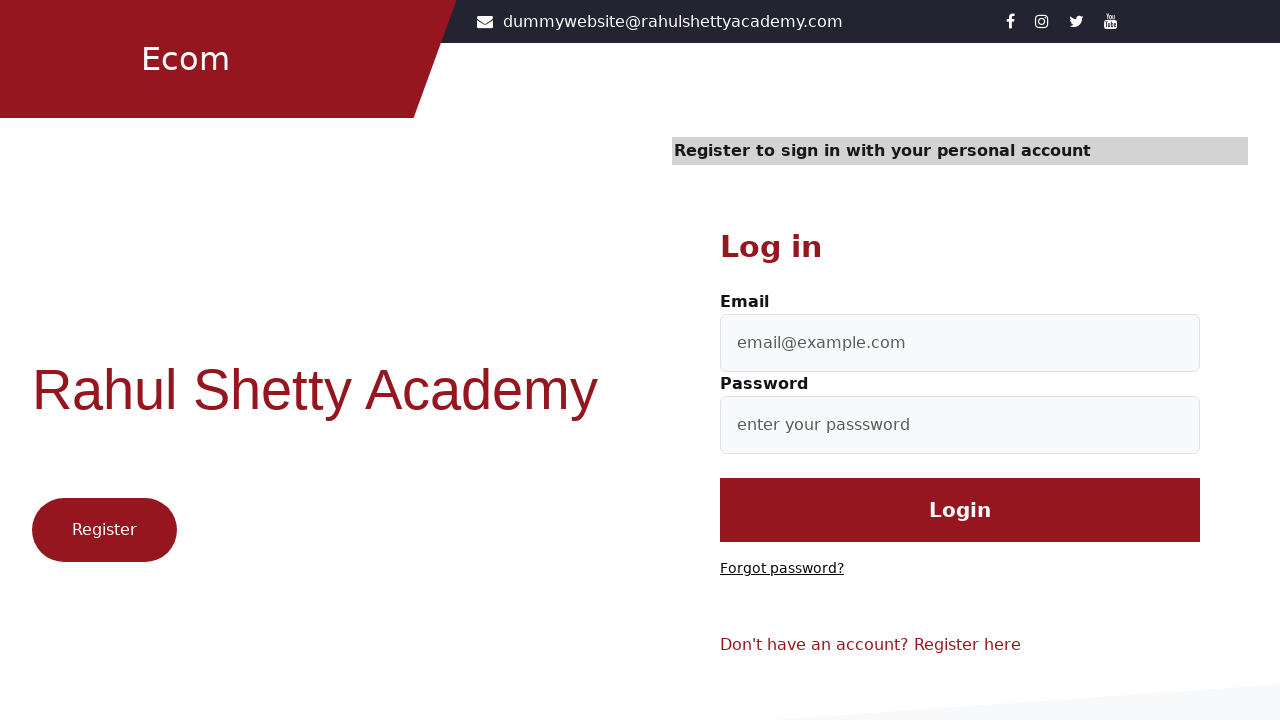